Tests JavaScript prompt dialog by clicking a button, entering text in the prompt, and accepting it

Starting URL: https://automationfc.github.io/basic-form/index.html

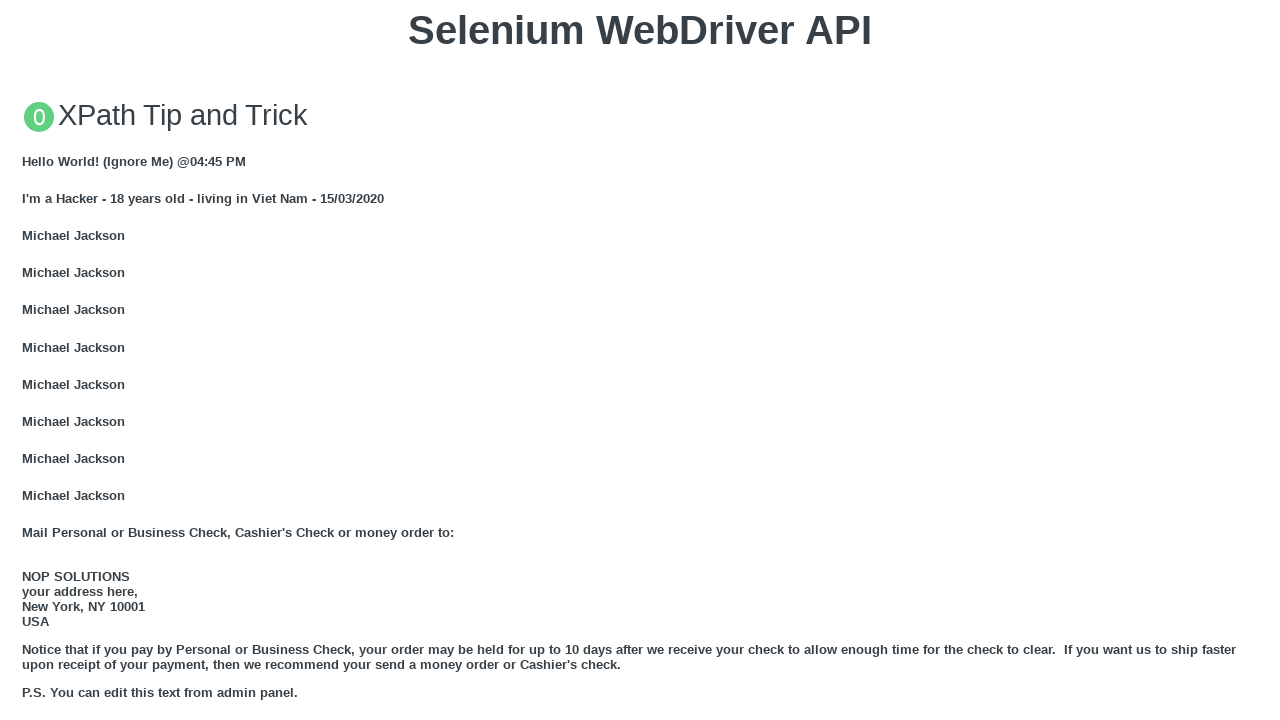

Set up dialog handler to accept prompt with text 'testuser123'
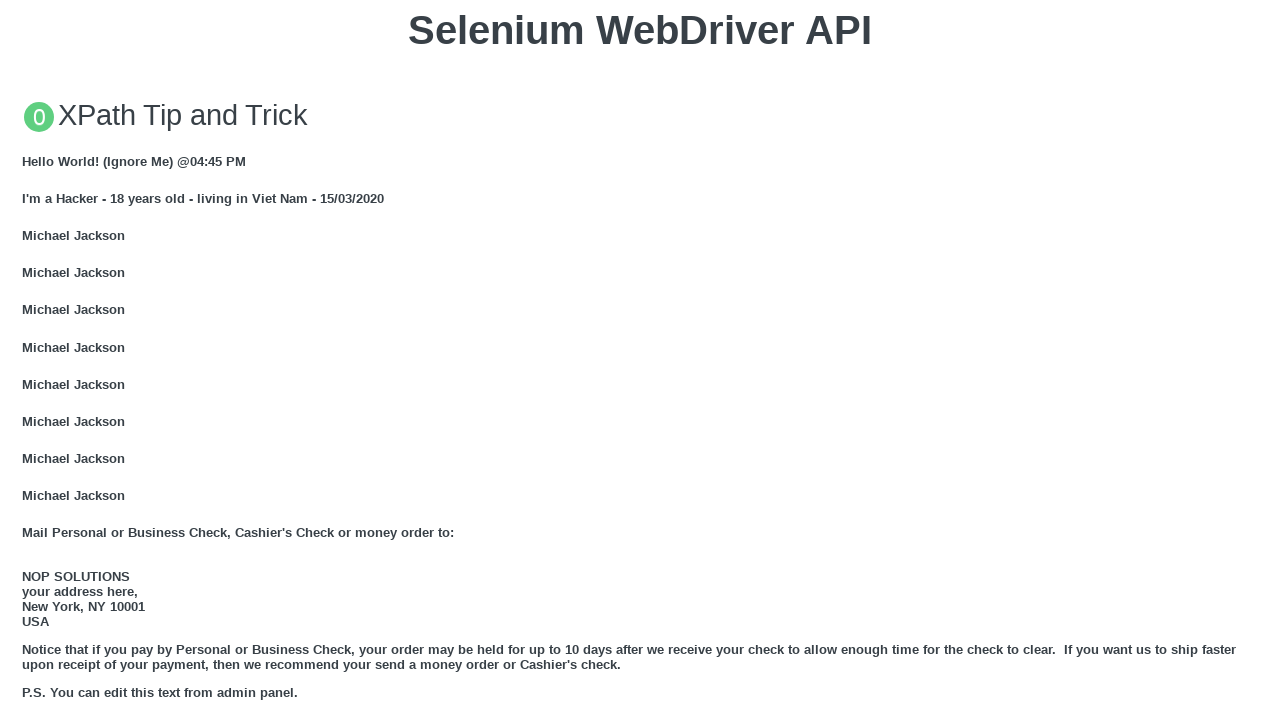

Clicked button to trigger JavaScript prompt dialog at (640, 360) on button[onclick='jsPrompt()']
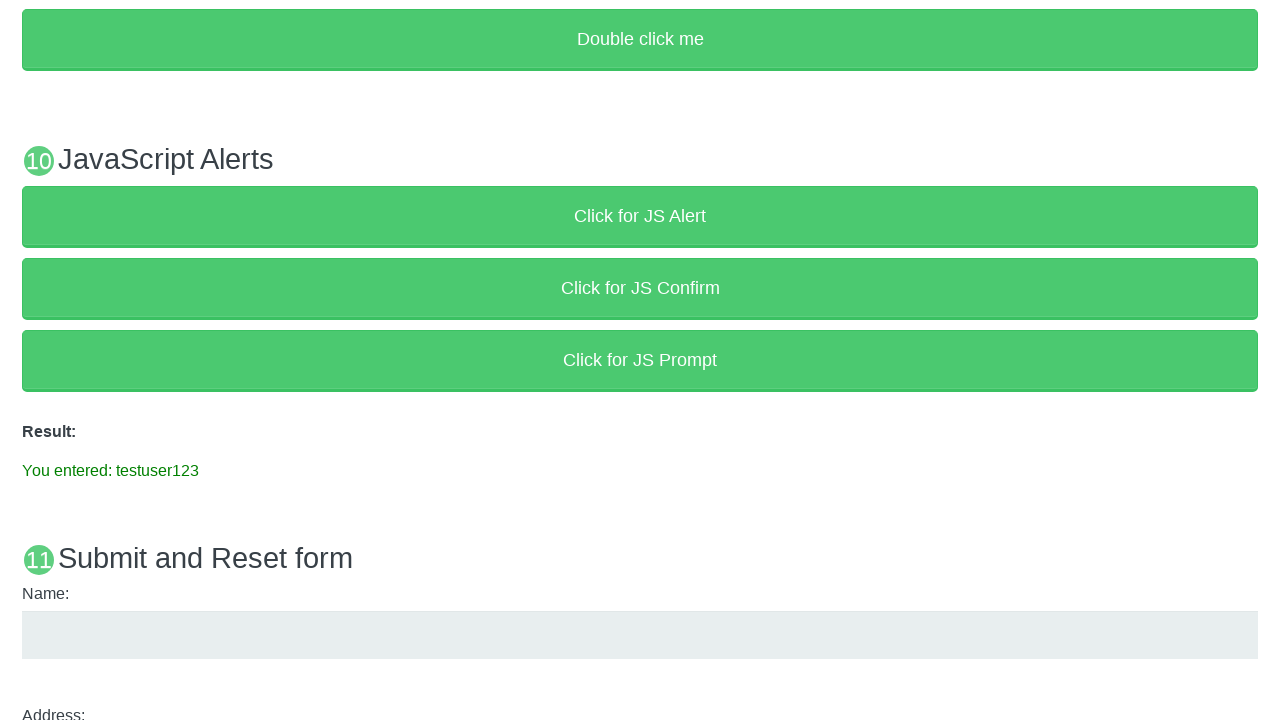

Verified prompt result displays 'You entered: testuser123'
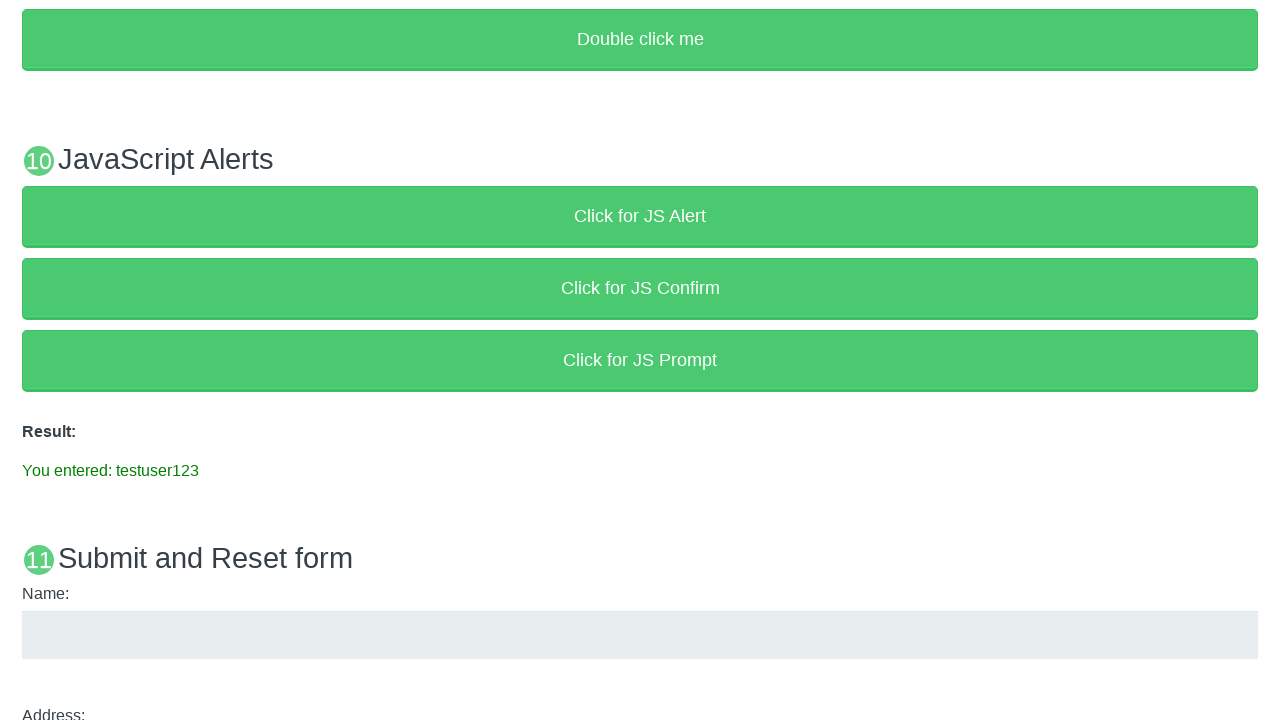

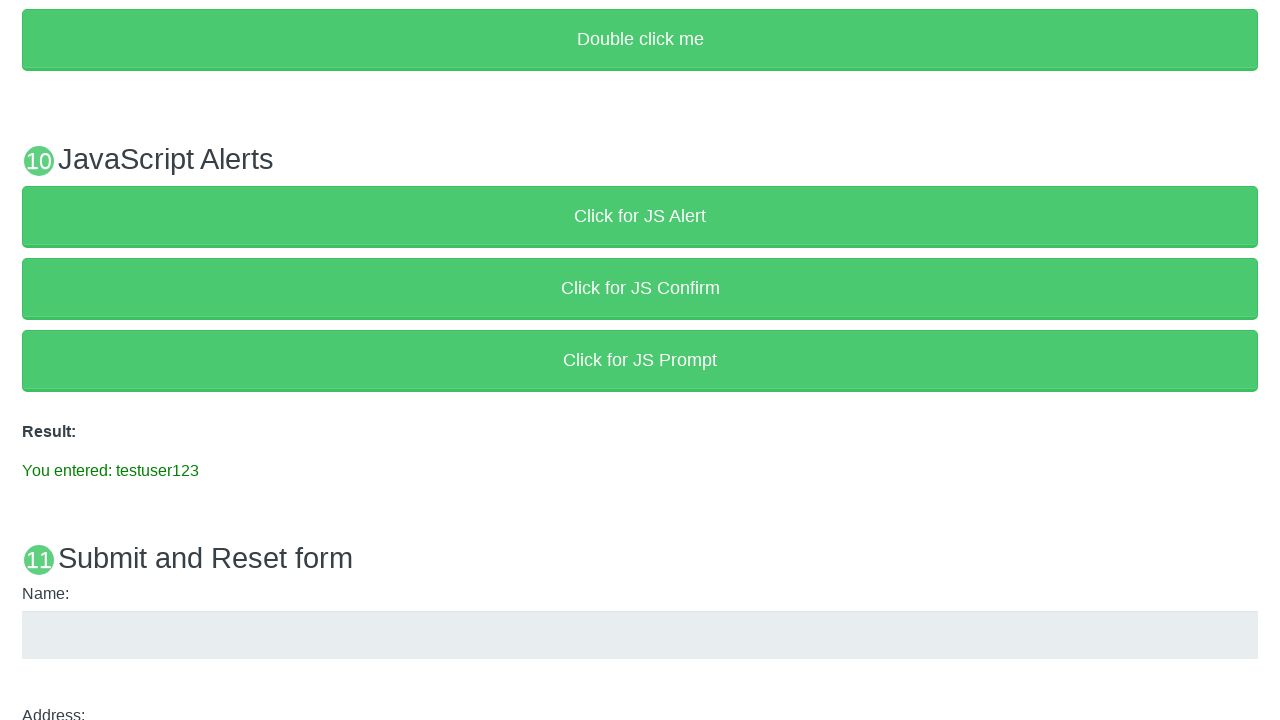